Tests mouse hover functionality by hovering over an element to reveal a dropdown menu, then clicking the "Reload" option from the revealed menu.

Starting URL: https://rahulshettyacademy.com/AutomationPractice/

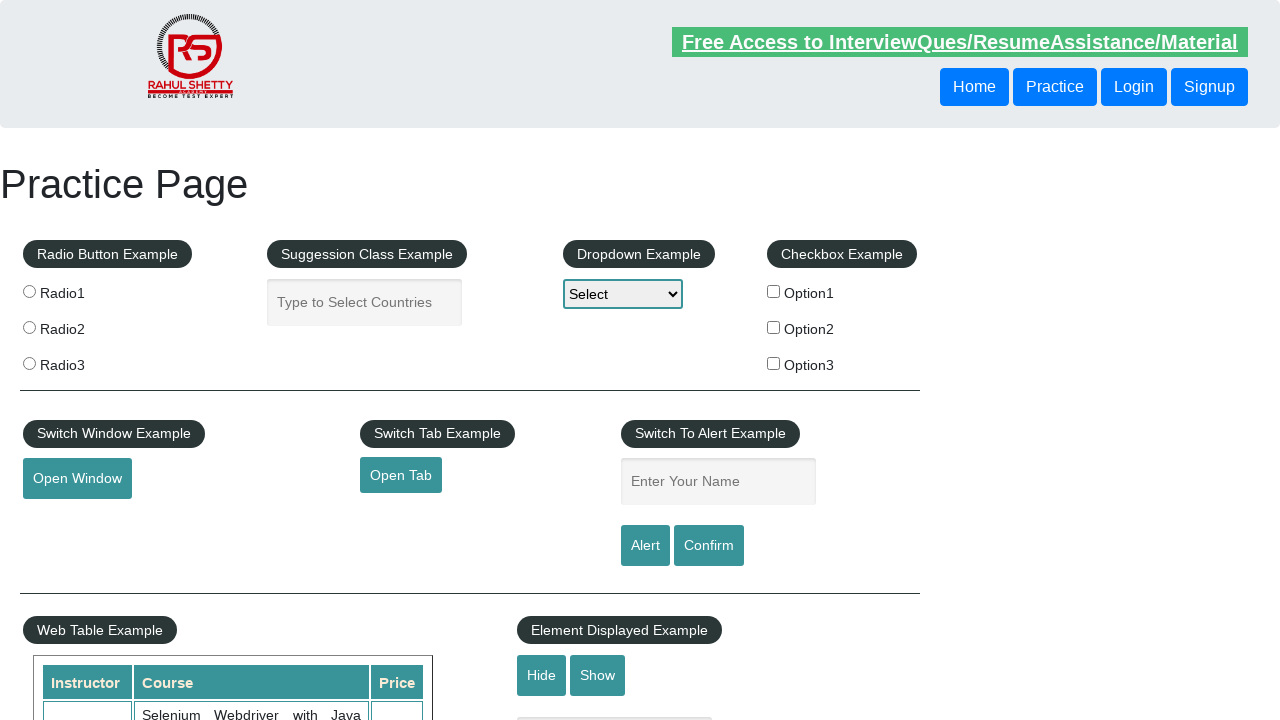

Navigated to Automation Practice website
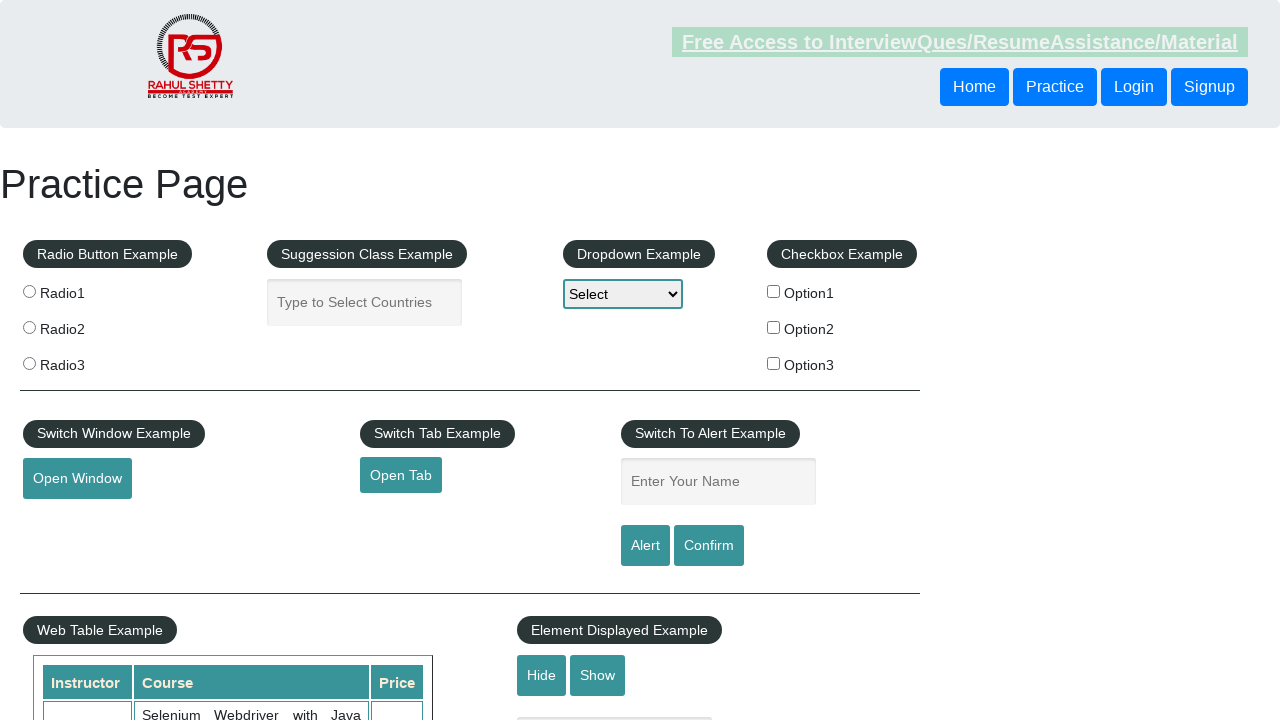

Hovered over mousehover element to reveal dropdown menu at (83, 361) on #mousehover
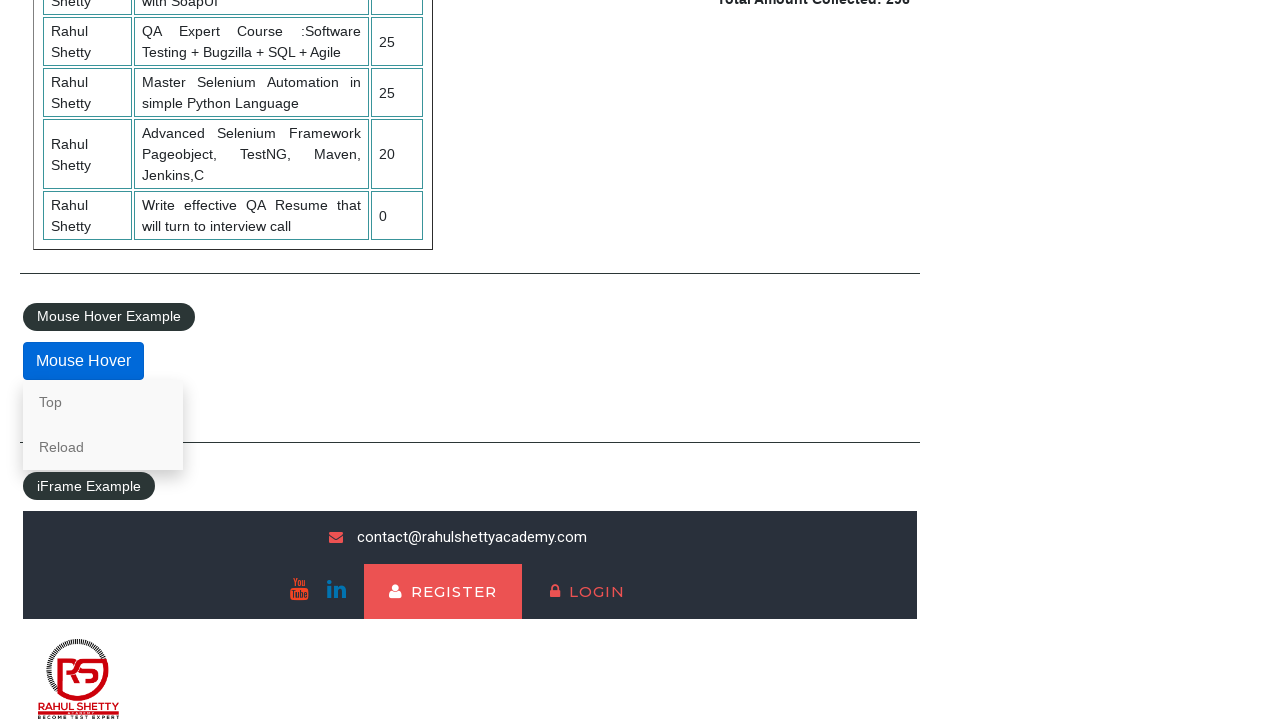

Clicked 'Reload' option from the dropdown menu at (103, 447) on a:text('Reload')
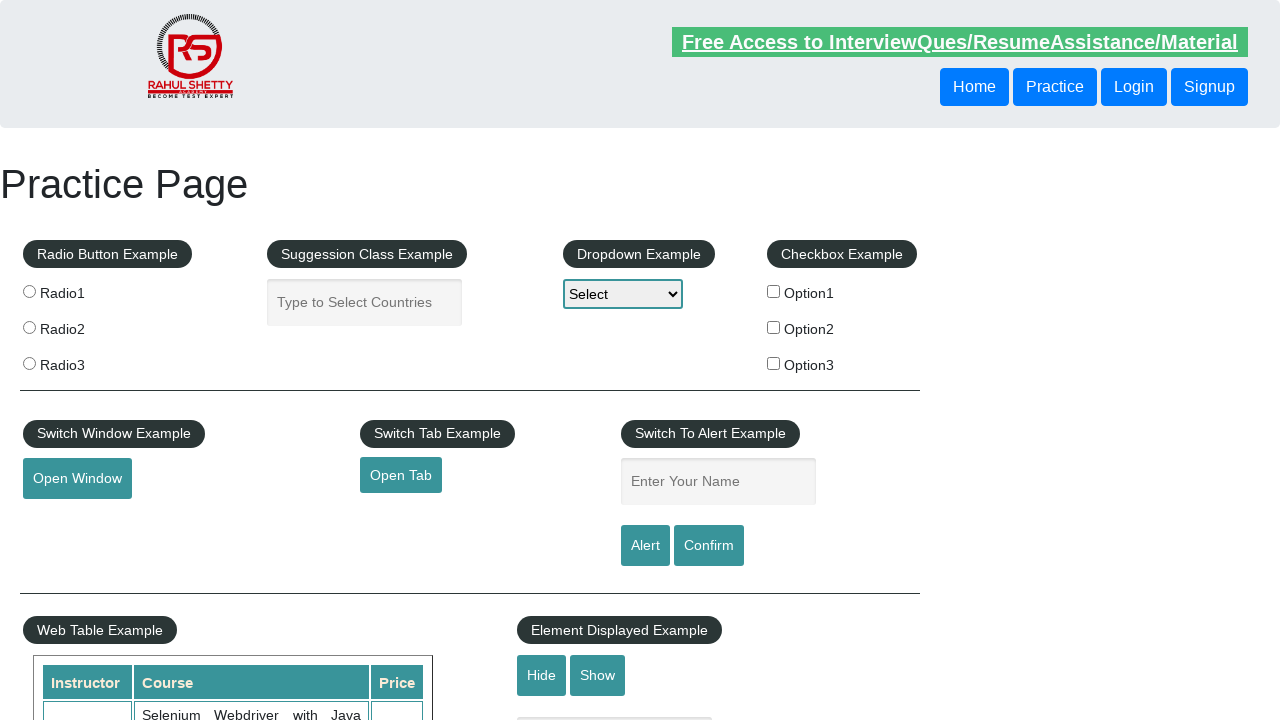

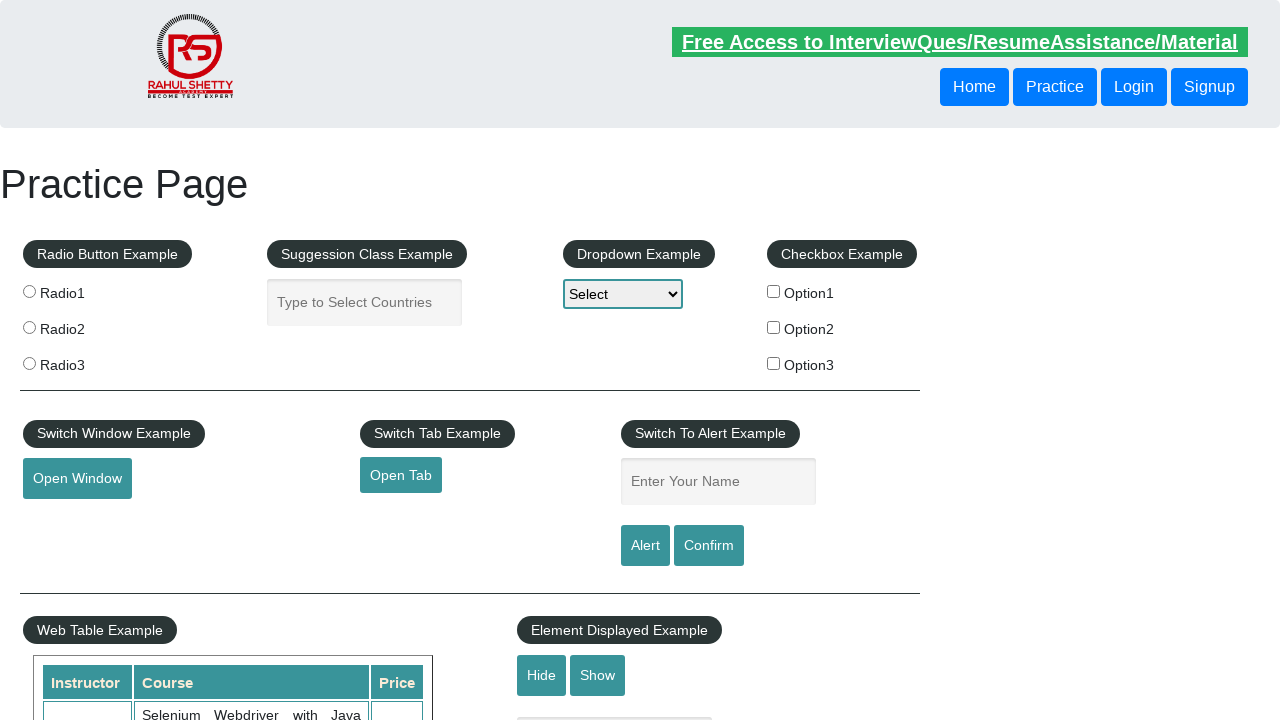